Tests the complete purchase flow by adding a product to cart, filling checkout form and completing the purchase

Starting URL: https://demoblaze.com/index.html

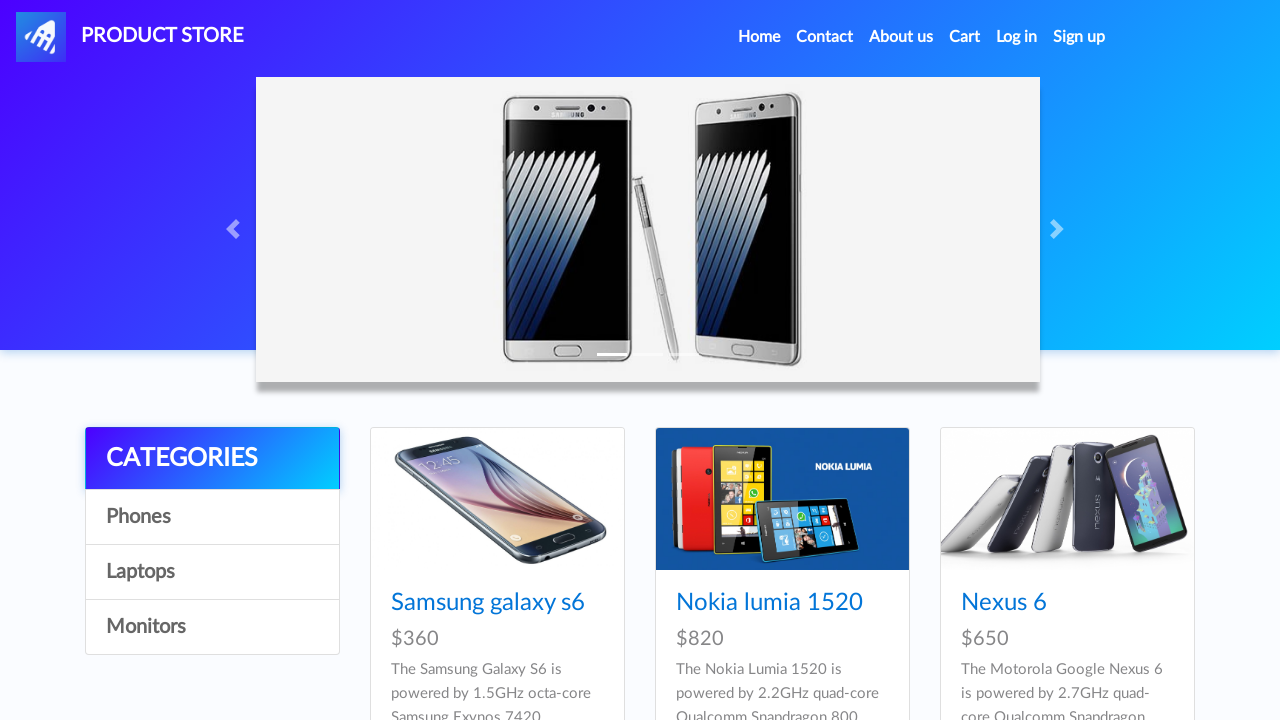

Clicked on Laptops category at (212, 572) on text=Laptops
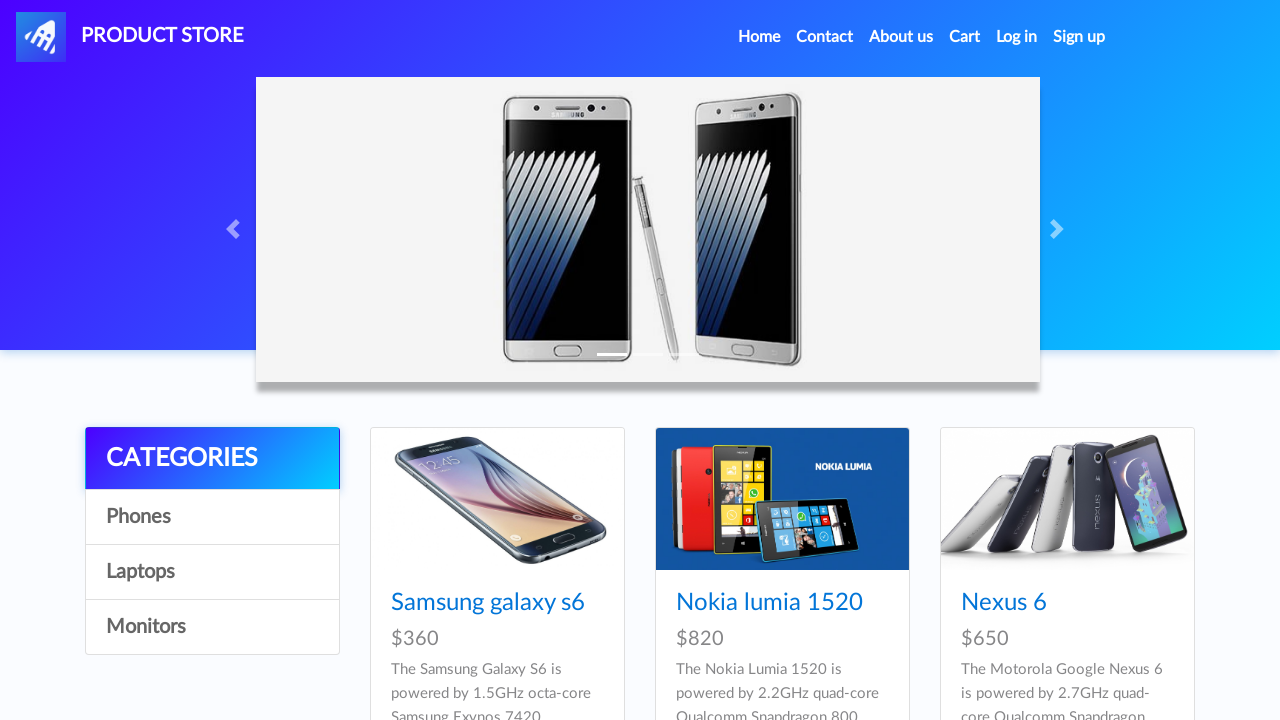

Clicked next button to view more products at (1166, 386) on #next2
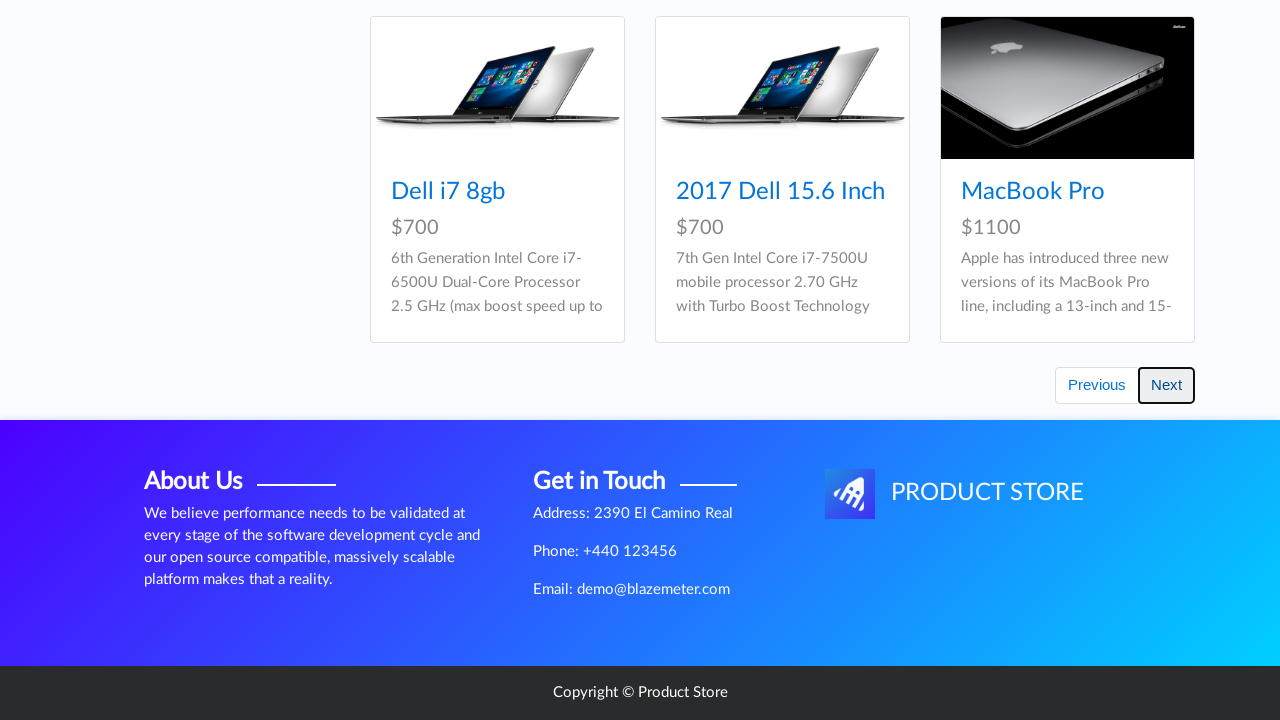

Clicked on Dell i7 8gb laptop product at (1018, 80) on text=Dell i7 8gb
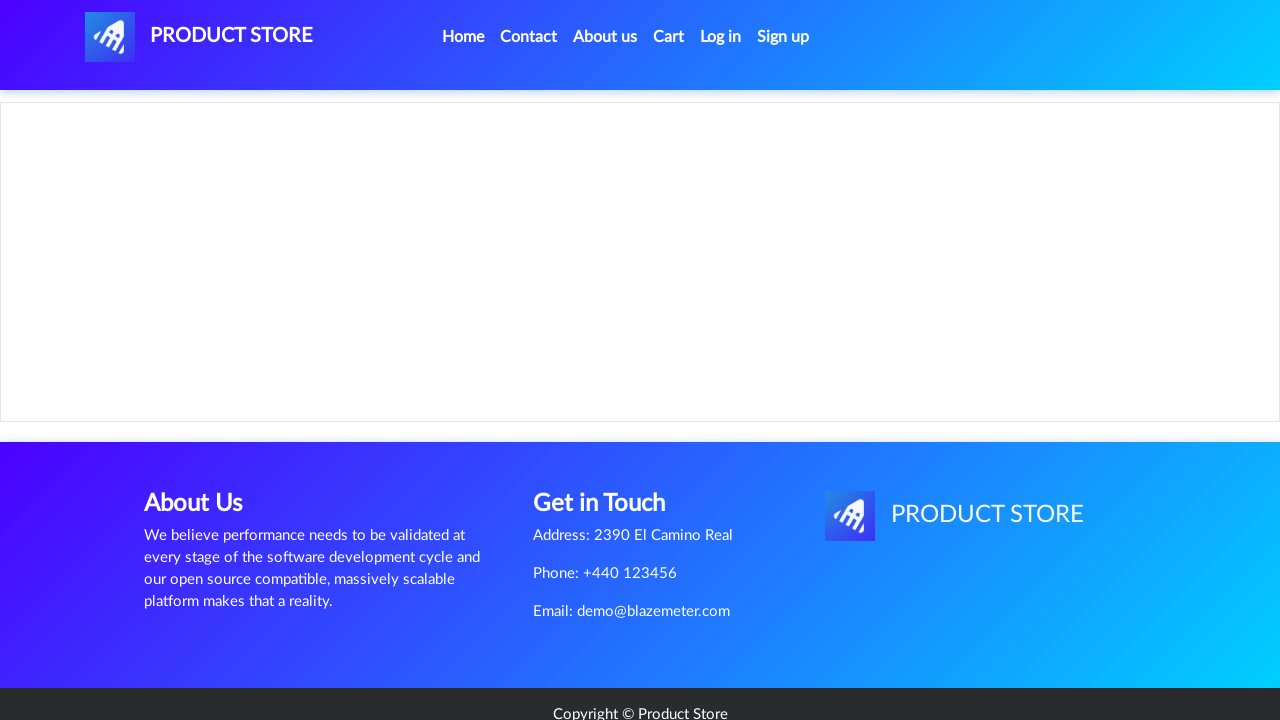

Product page loaded with product name visible
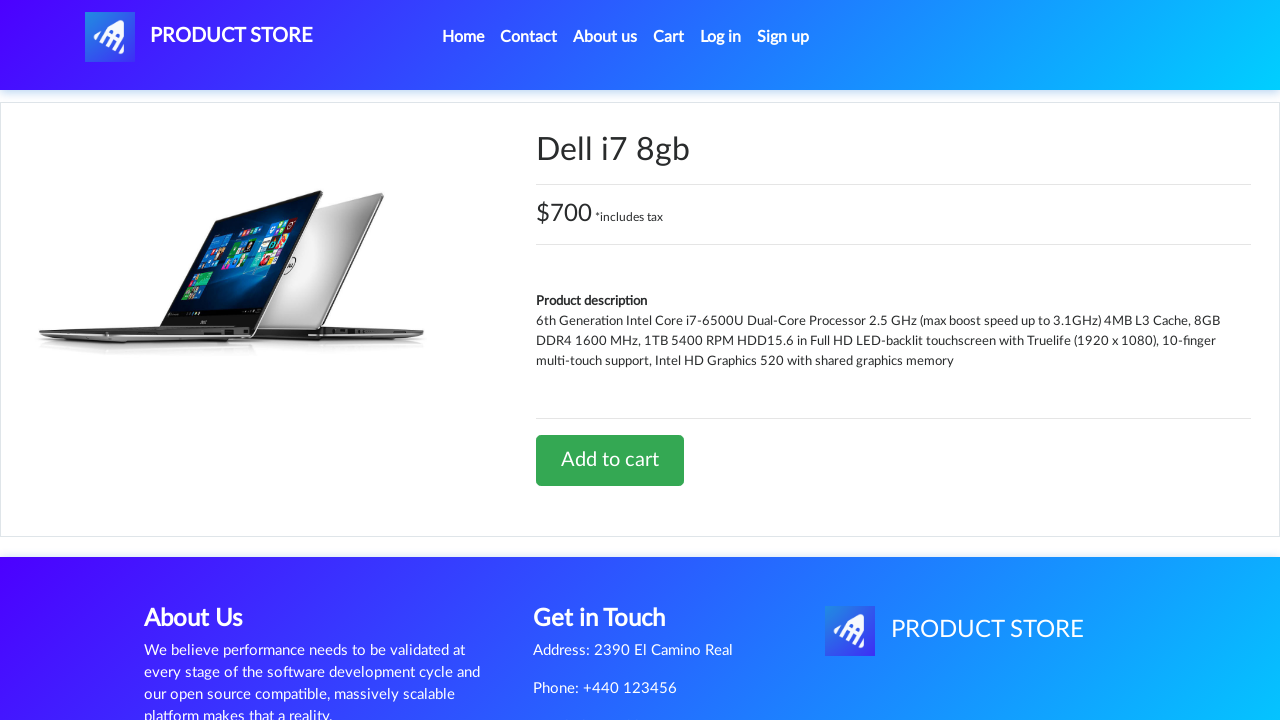

Clicked Add to cart button at (610, 460) on text=Add to cart
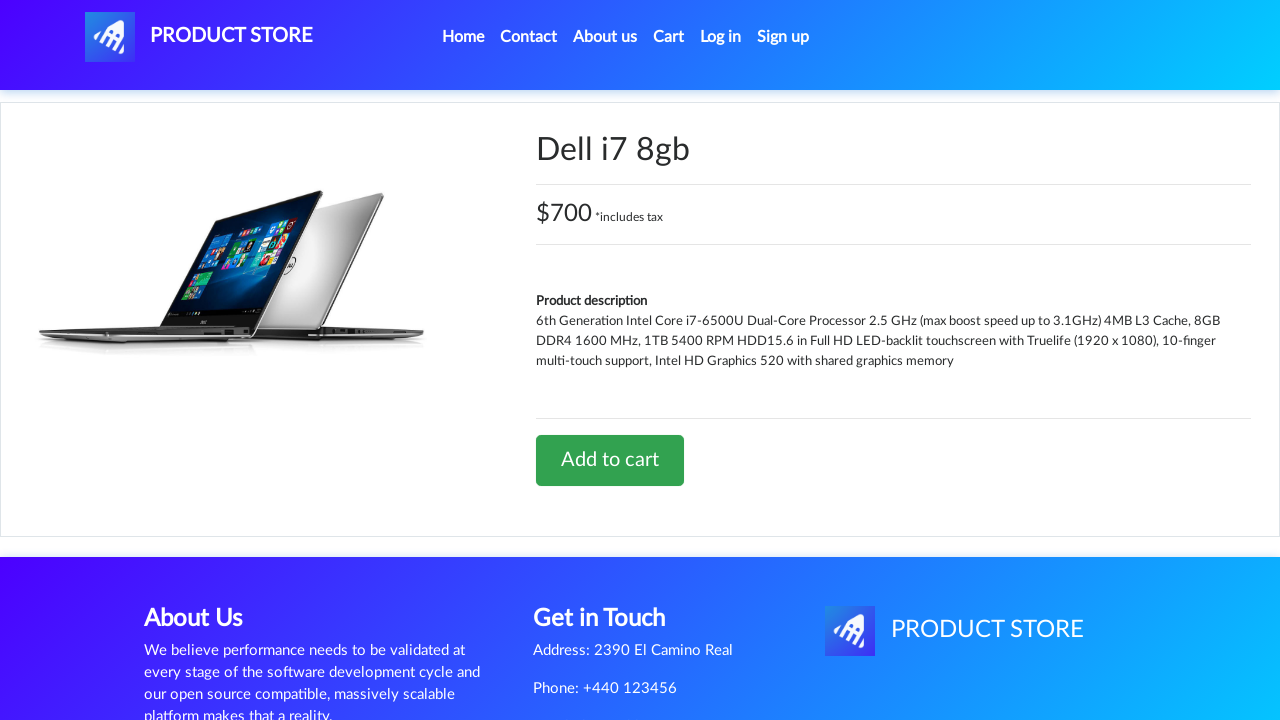

Set up dialog handler to accept alerts
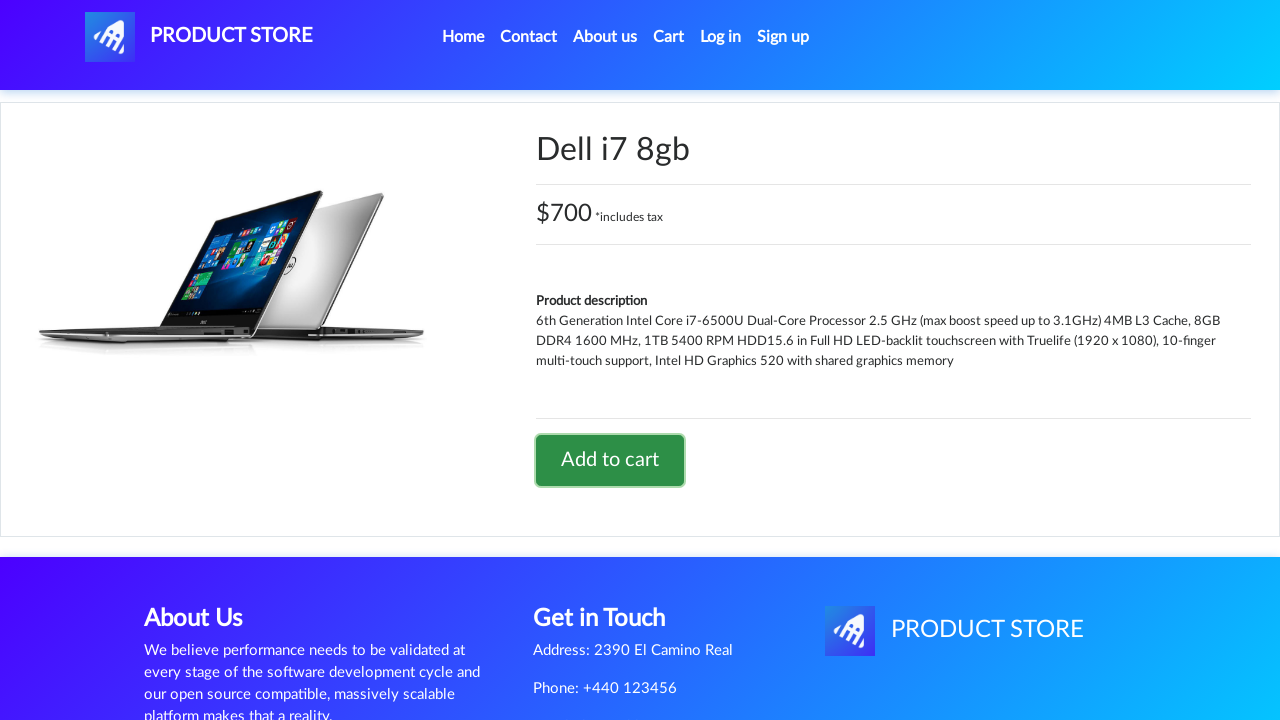

Clicked on Cart link at (669, 37) on text=Cart
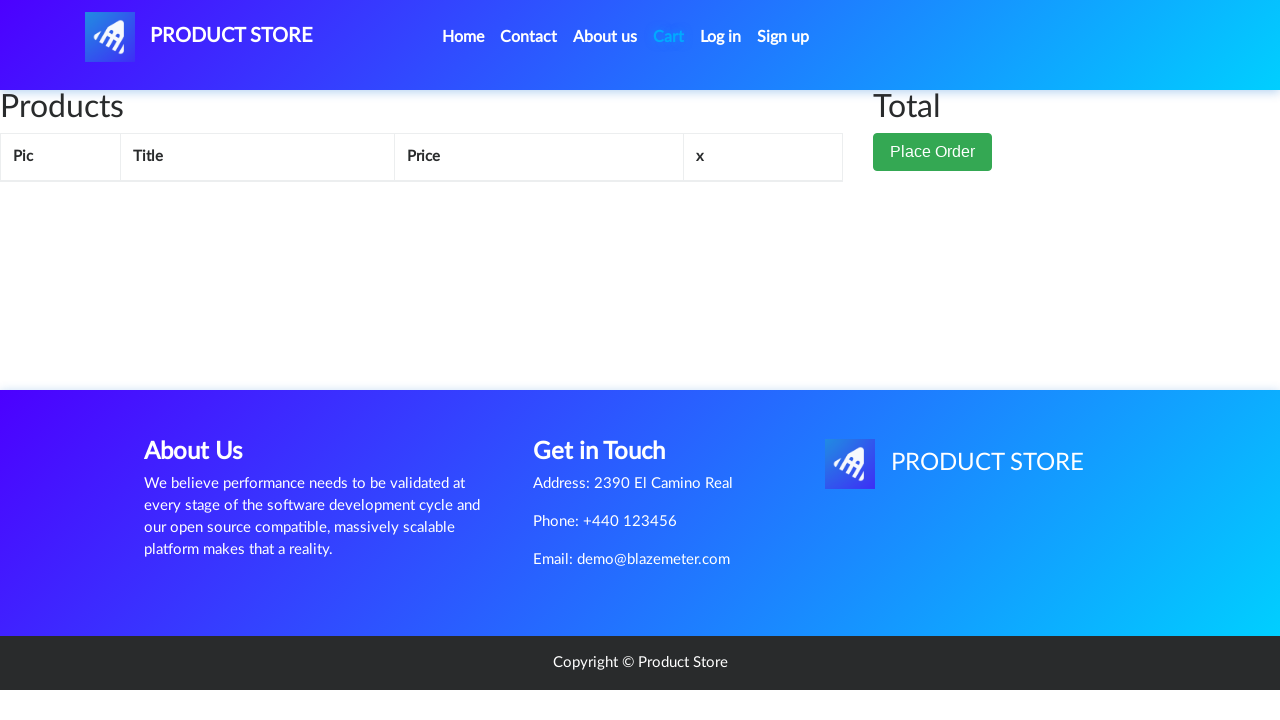

Place Order button is visible in cart
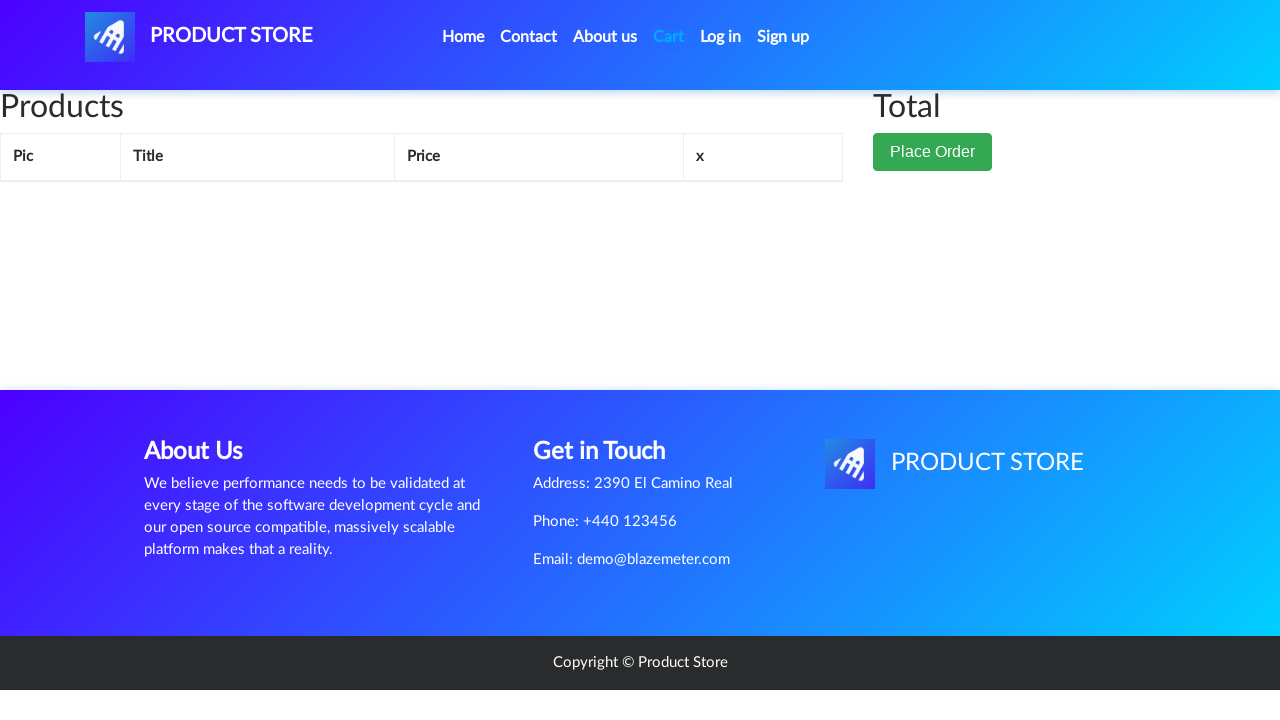

Clicked Place Order button at (933, 191) on button:has-text('Place Order')
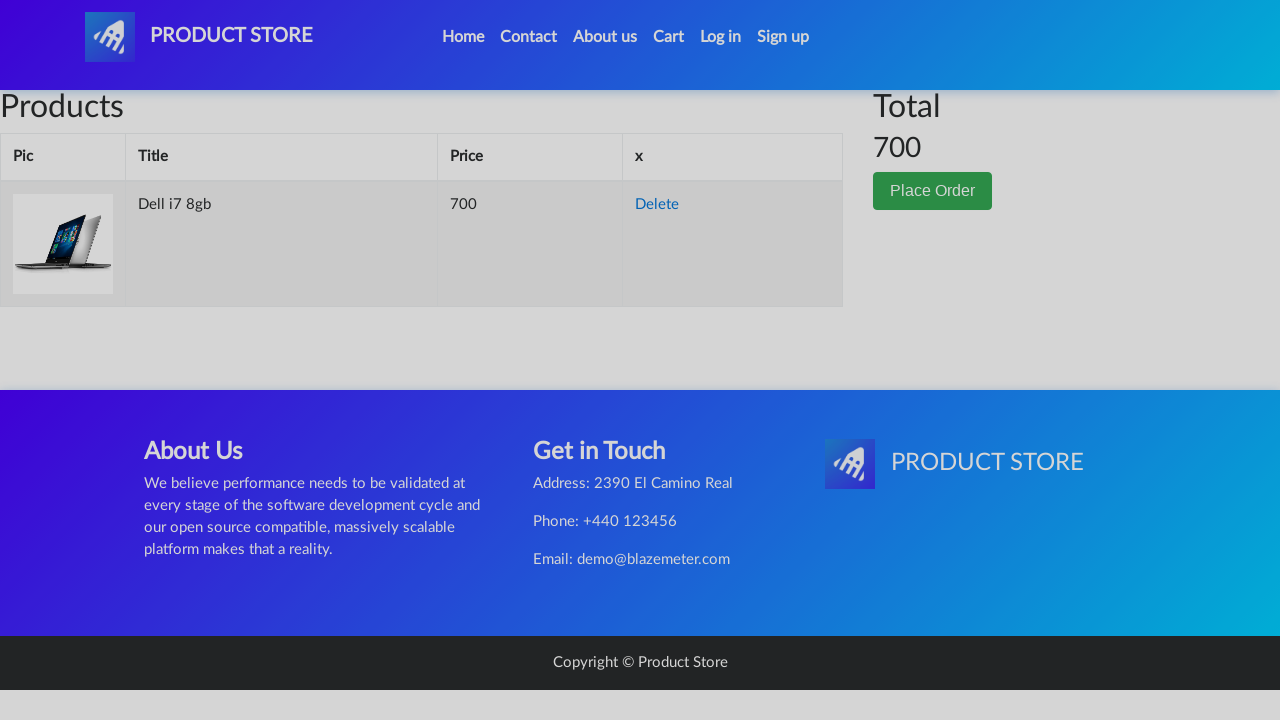

Order form modal appeared
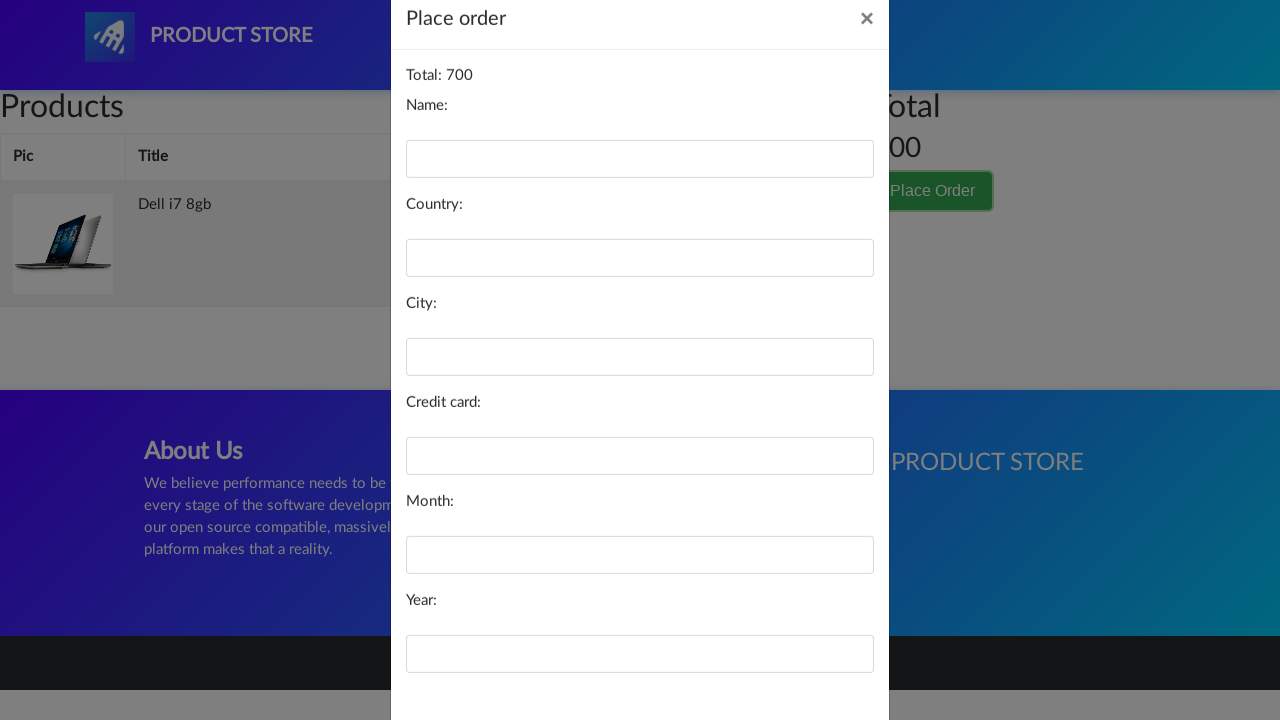

Filled in name field with 'Michael Smith' on #name
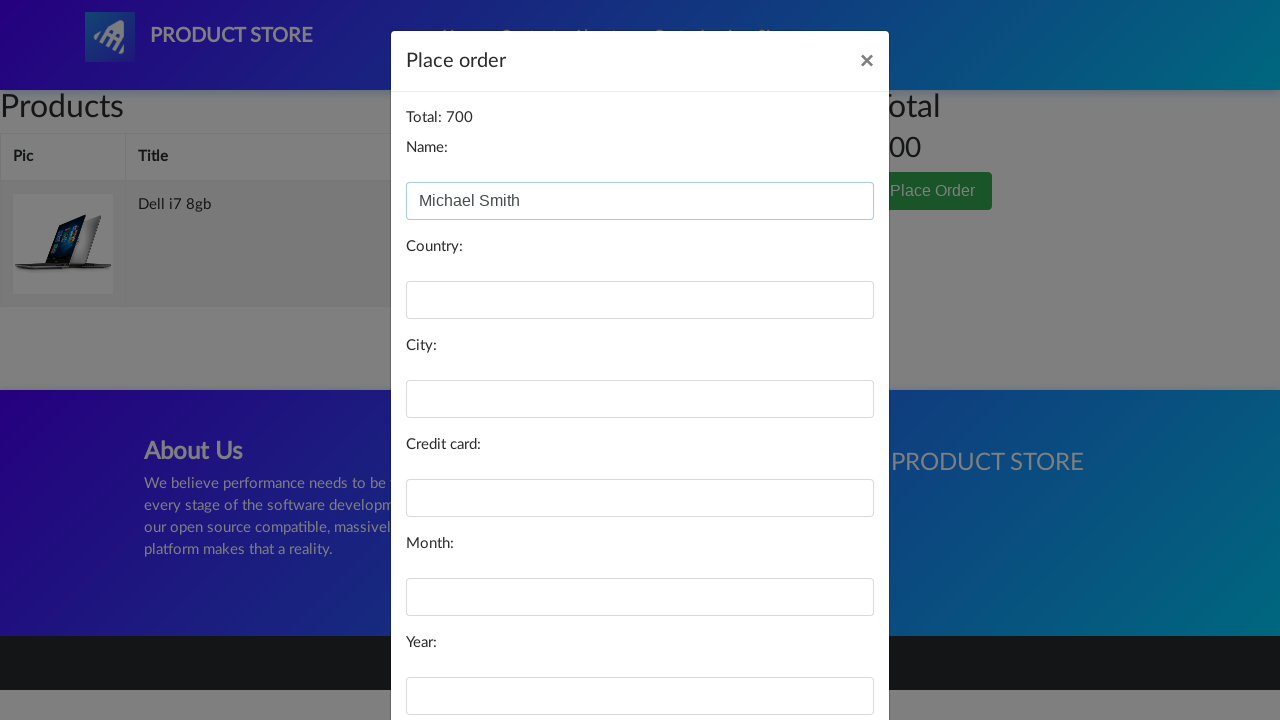

Filled in country field with 'United States' on #country
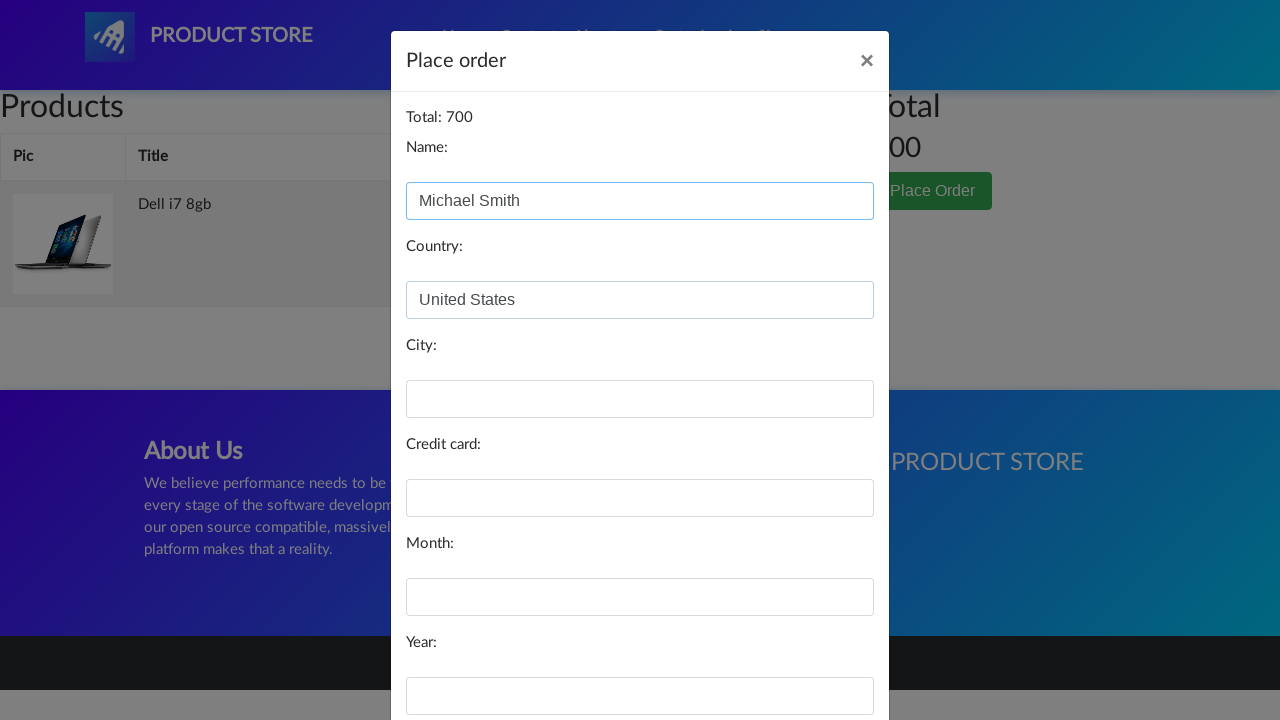

Filled in city field with 'New York' on #city
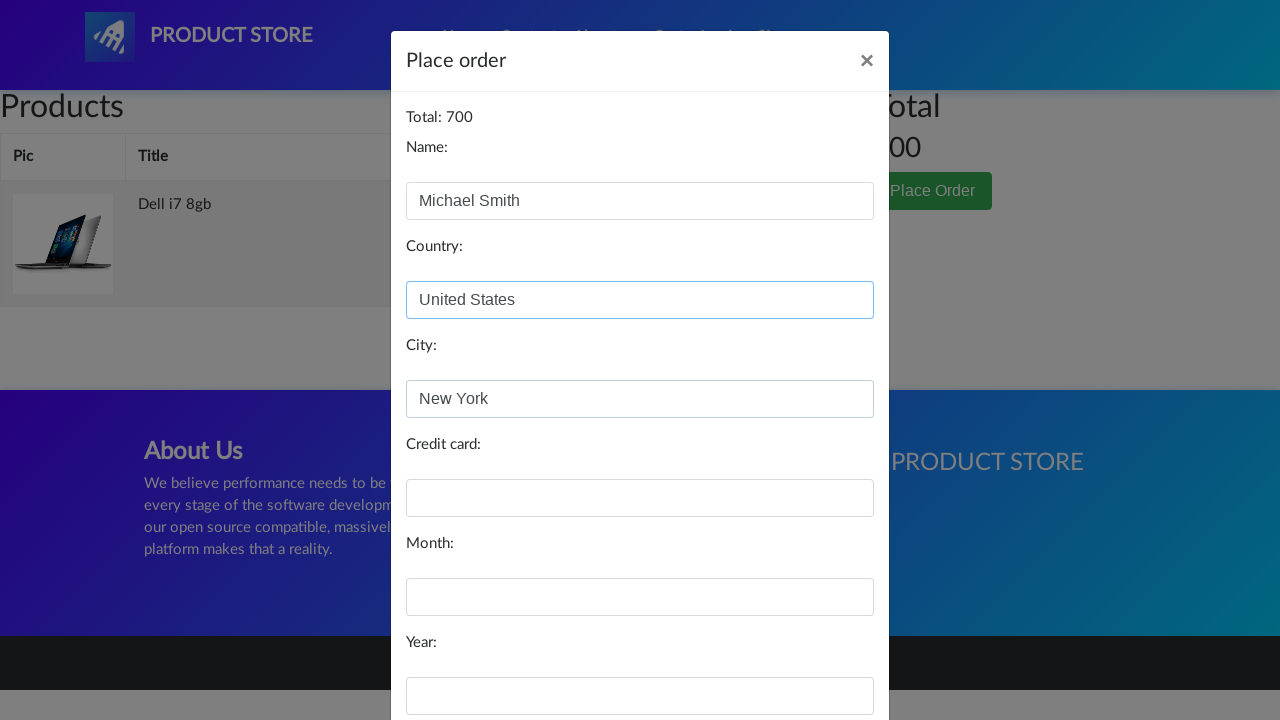

Filled in card number field on #card
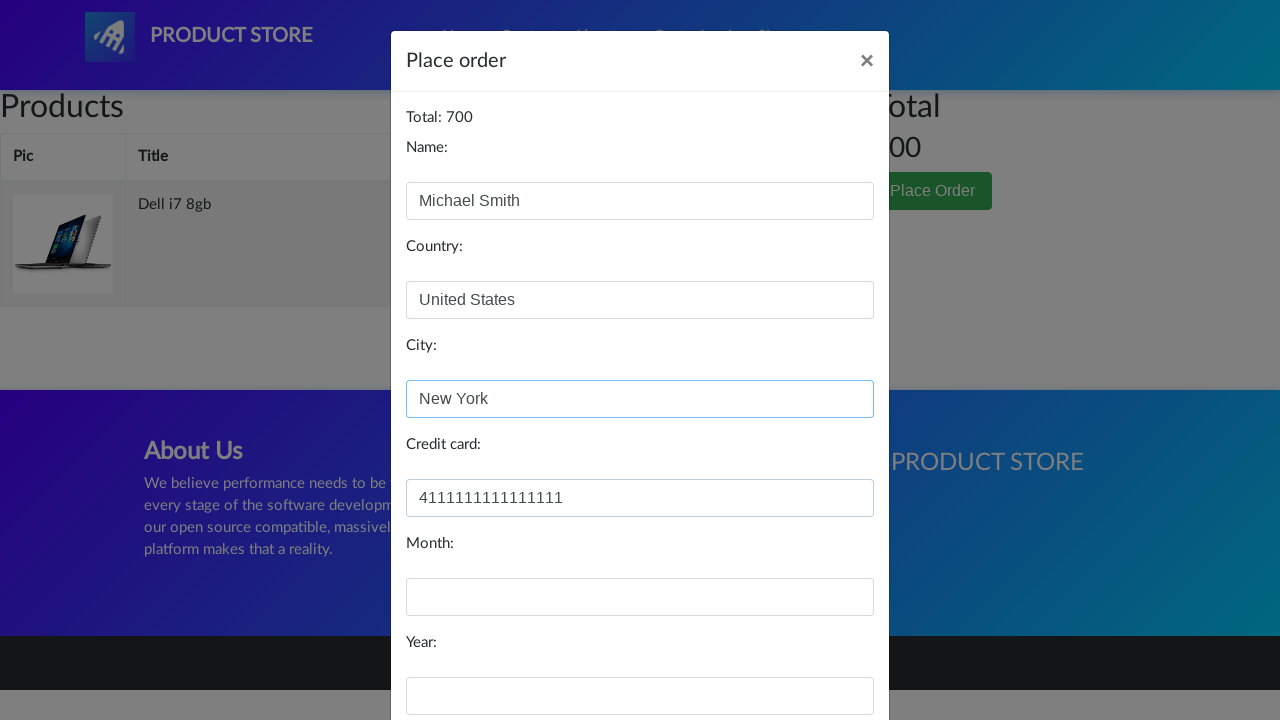

Filled in month field with '12' on #month
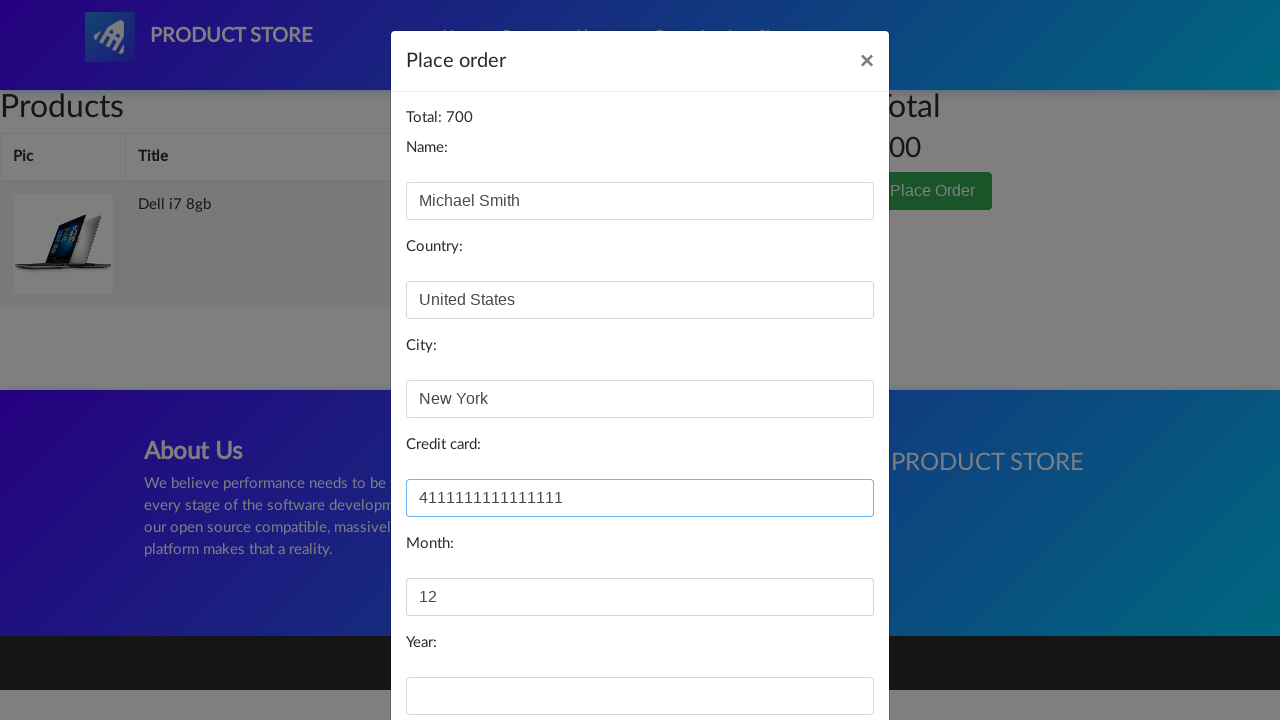

Filled in year field with '2025' on #year
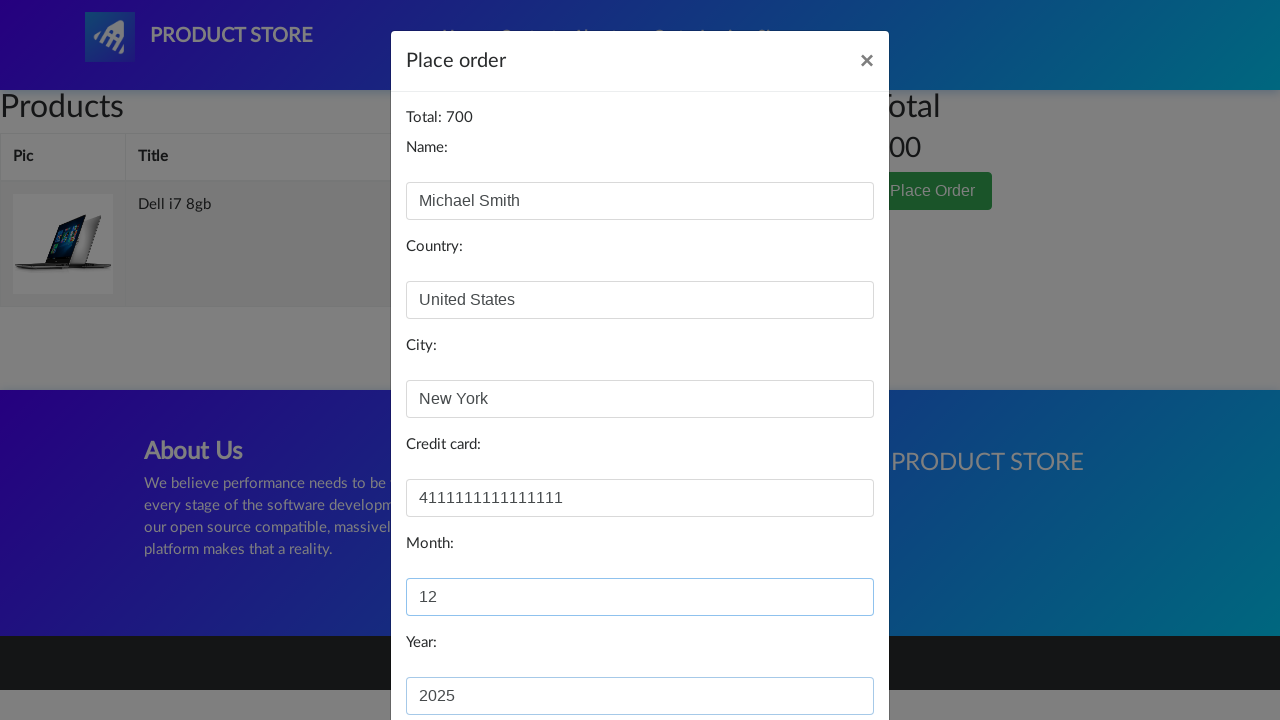

Clicked Purchase button to complete order at (823, 655) on button:has-text('Purchase')
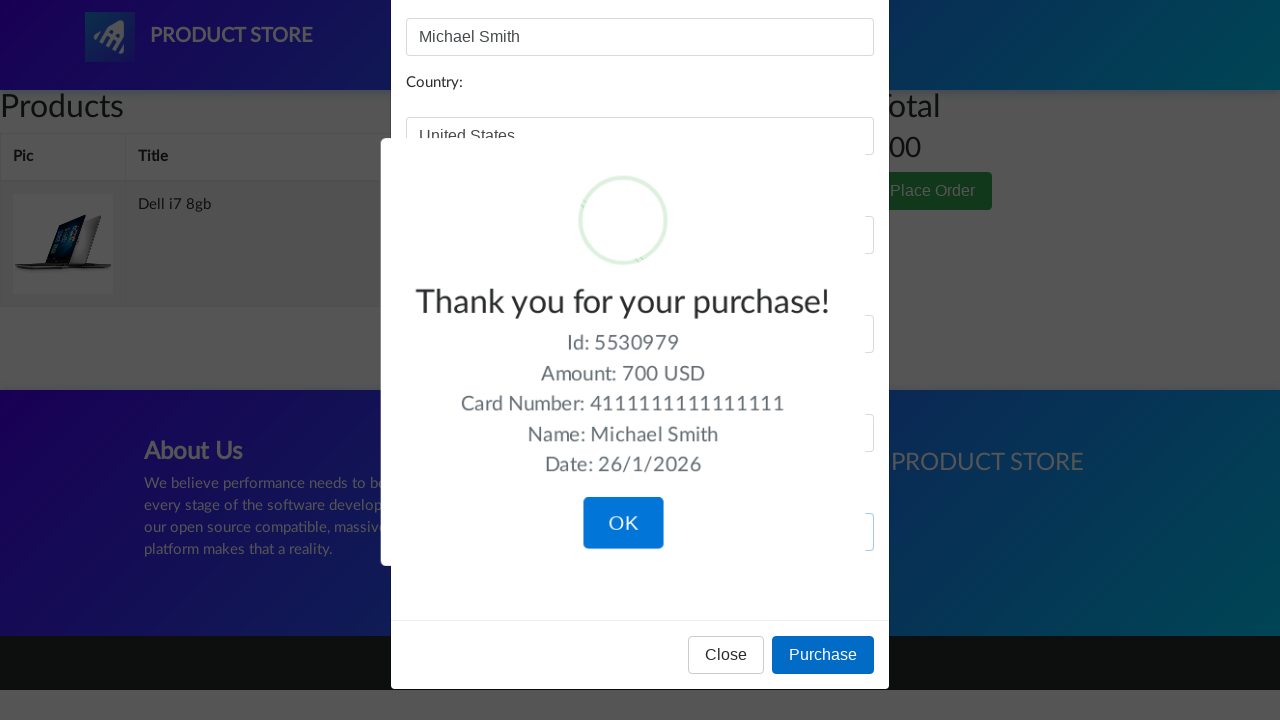

Purchase completed successfully with thank you message displayed
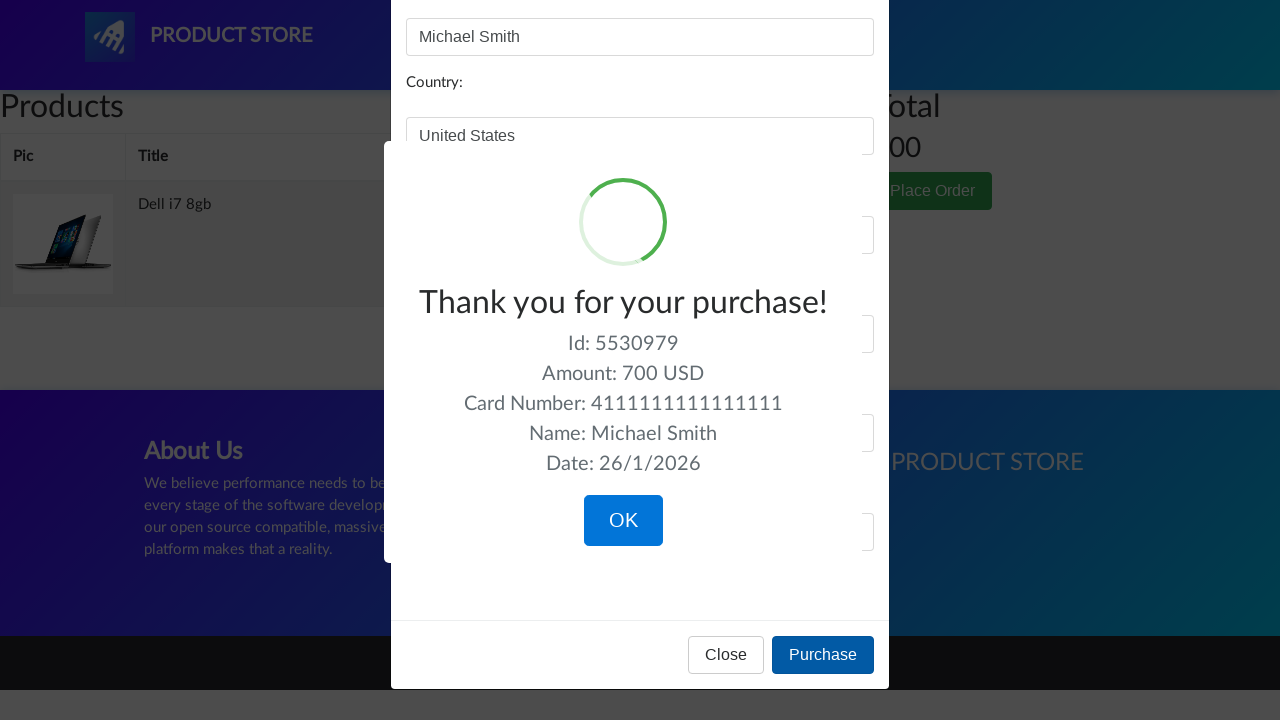

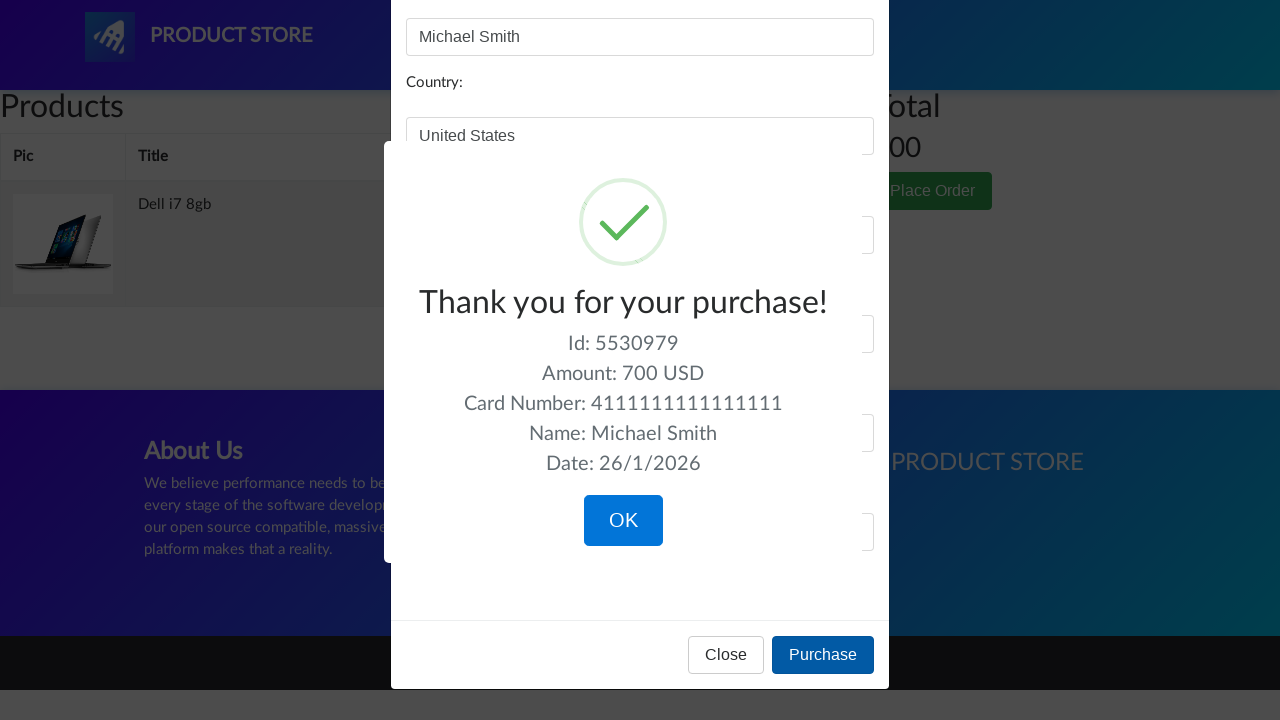